Tests handling of a confirmation popup dialog by clicking confirm button and dismissing/canceling the confirmation

Starting URL: https://demoqa.com/alerts

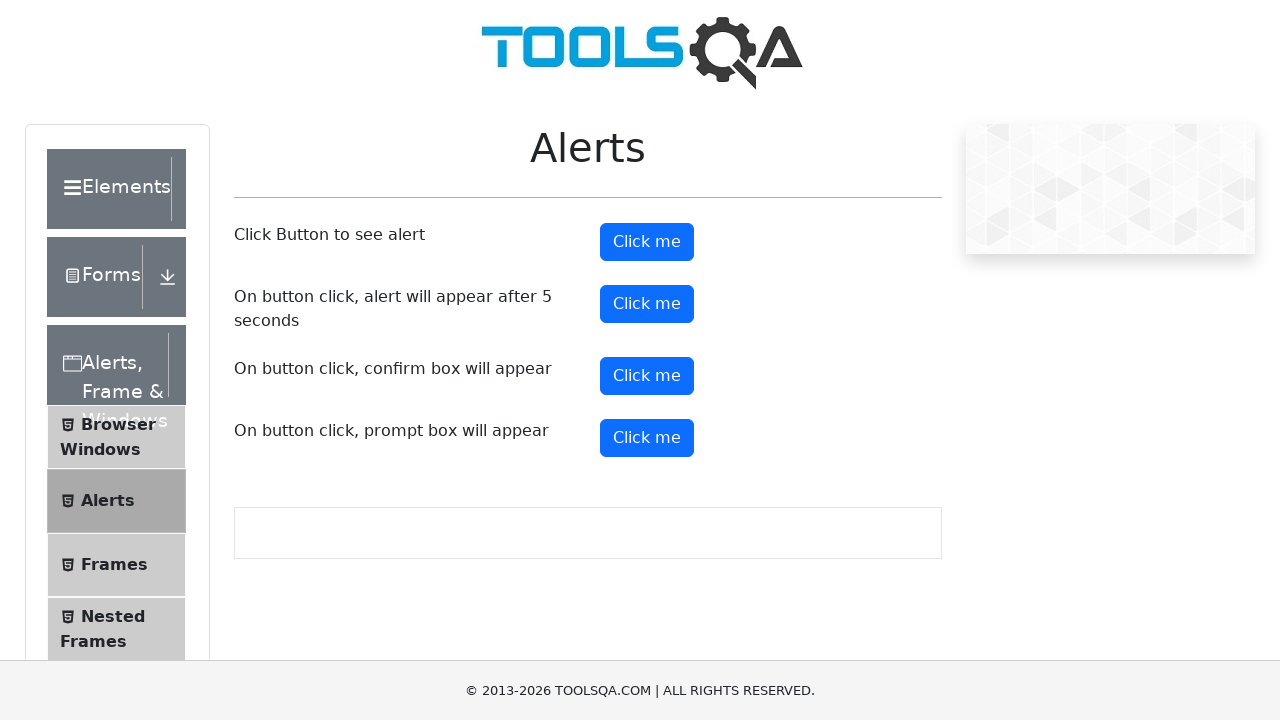

Set up dialog handler to dismiss confirmation popups
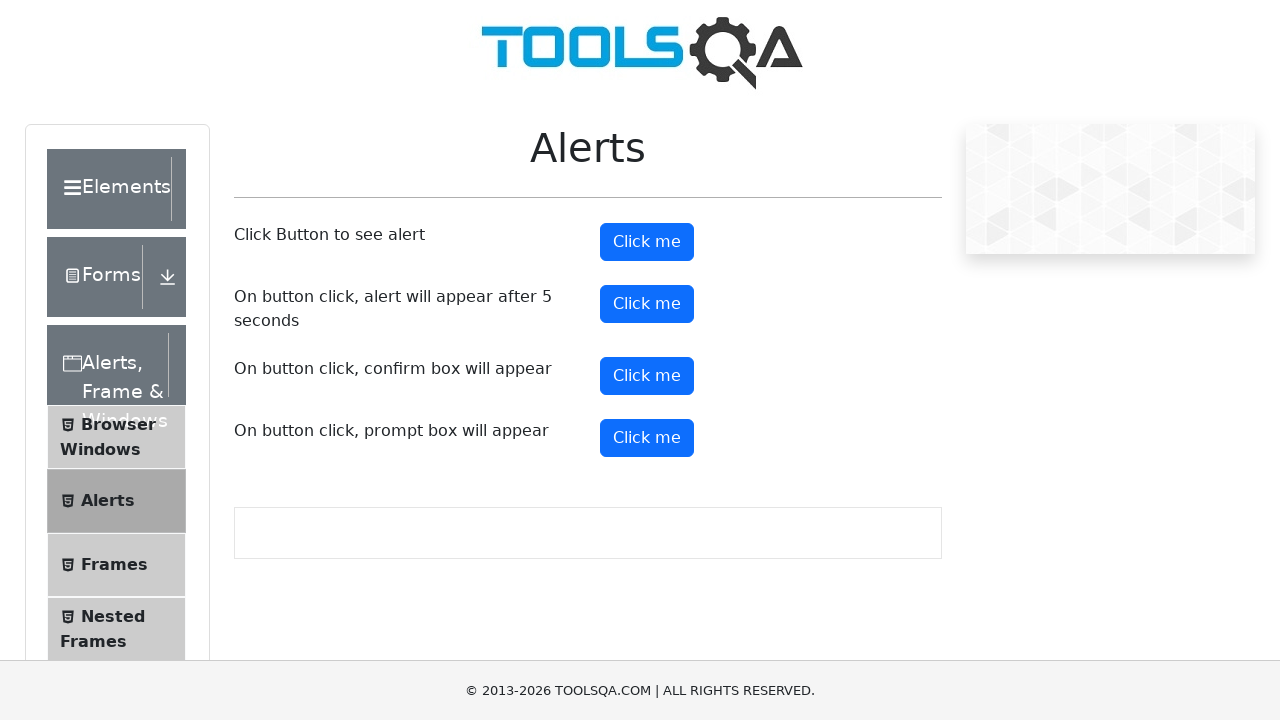

Scrolled down to view confirm button
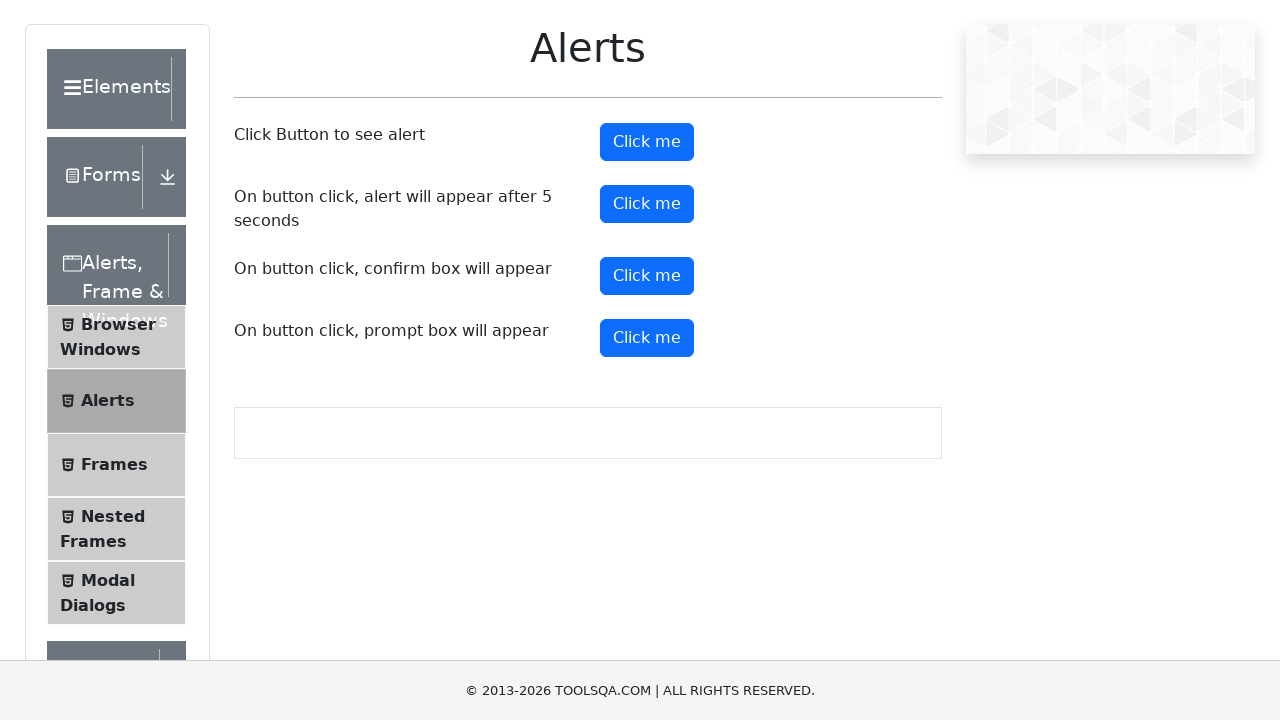

Clicked confirm button to trigger confirmation popup at (647, 276) on button#confirmButton
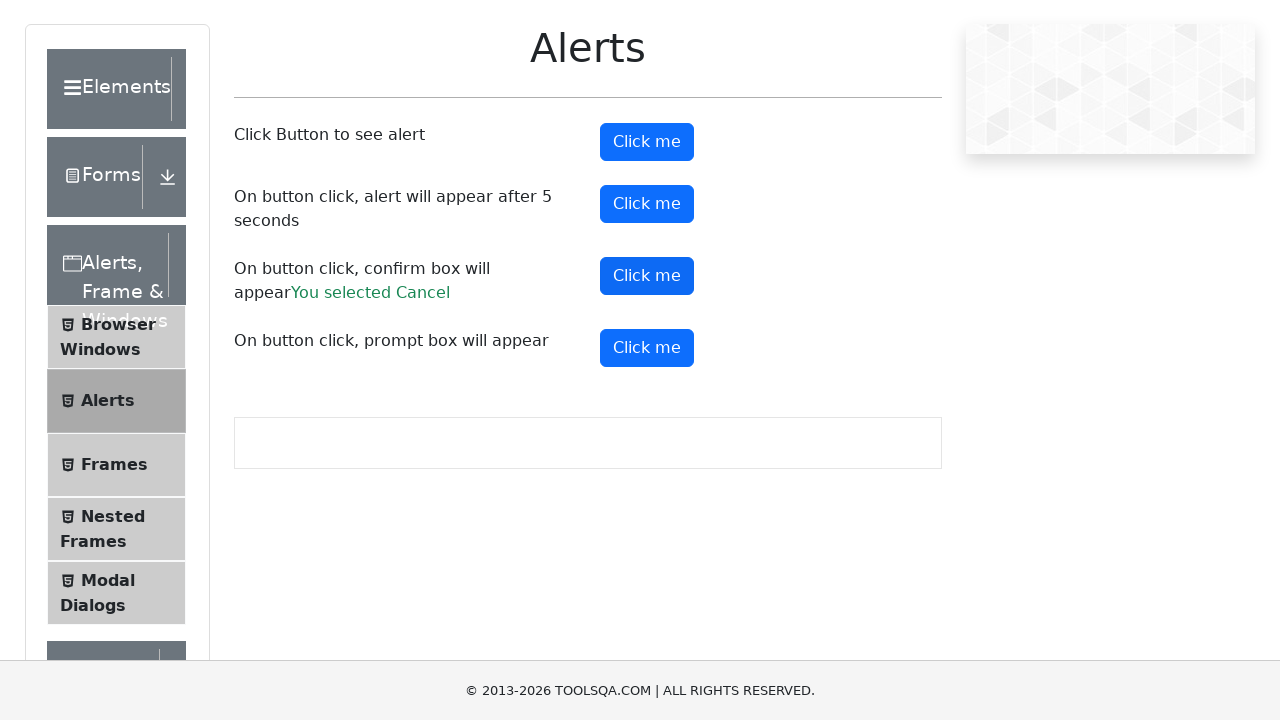

Waited for dialog handling to complete
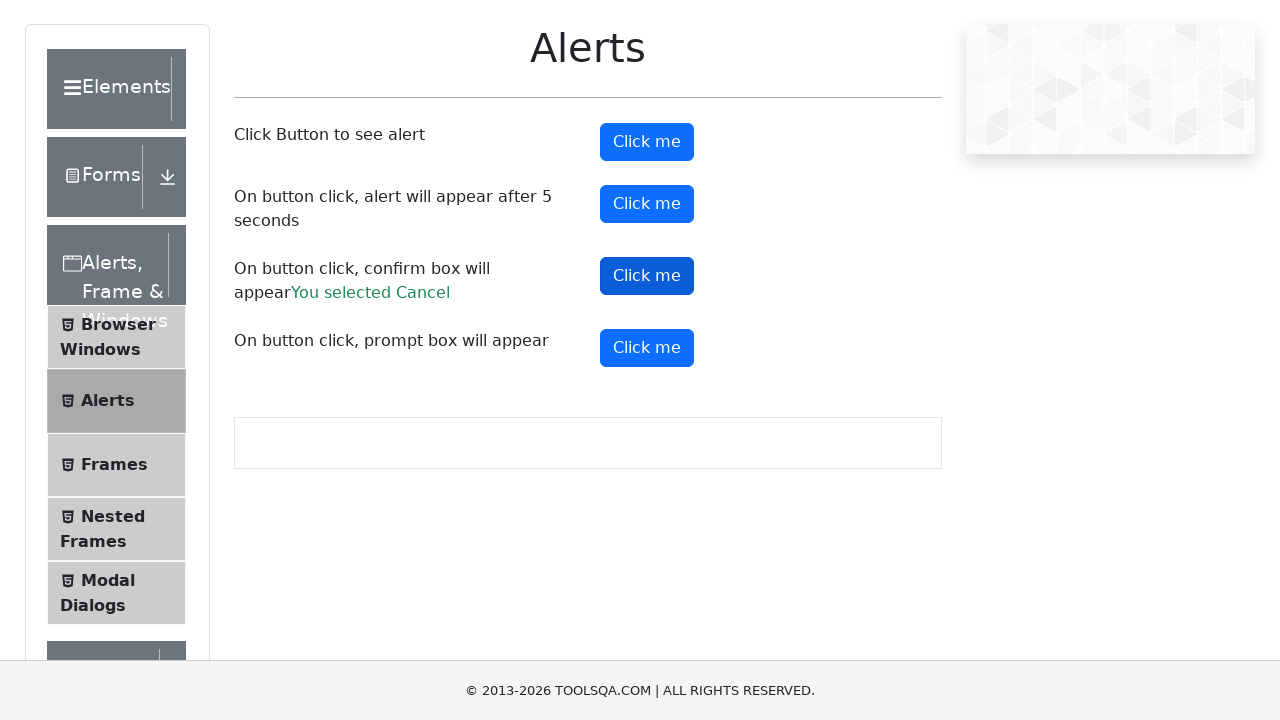

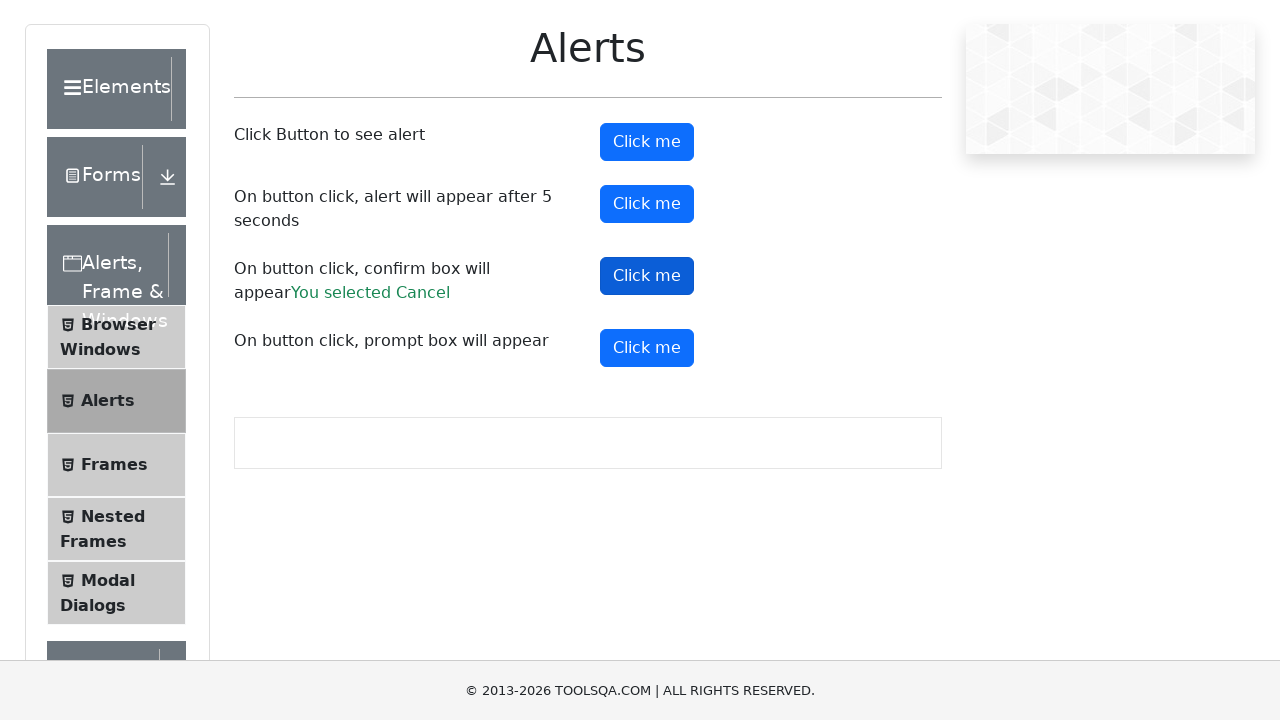